Tests form submission by filling name and email fields, submitting the form, and verifying the dynamic confirmation message

Starting URL: https://otus.home.kartushin.su/training.html

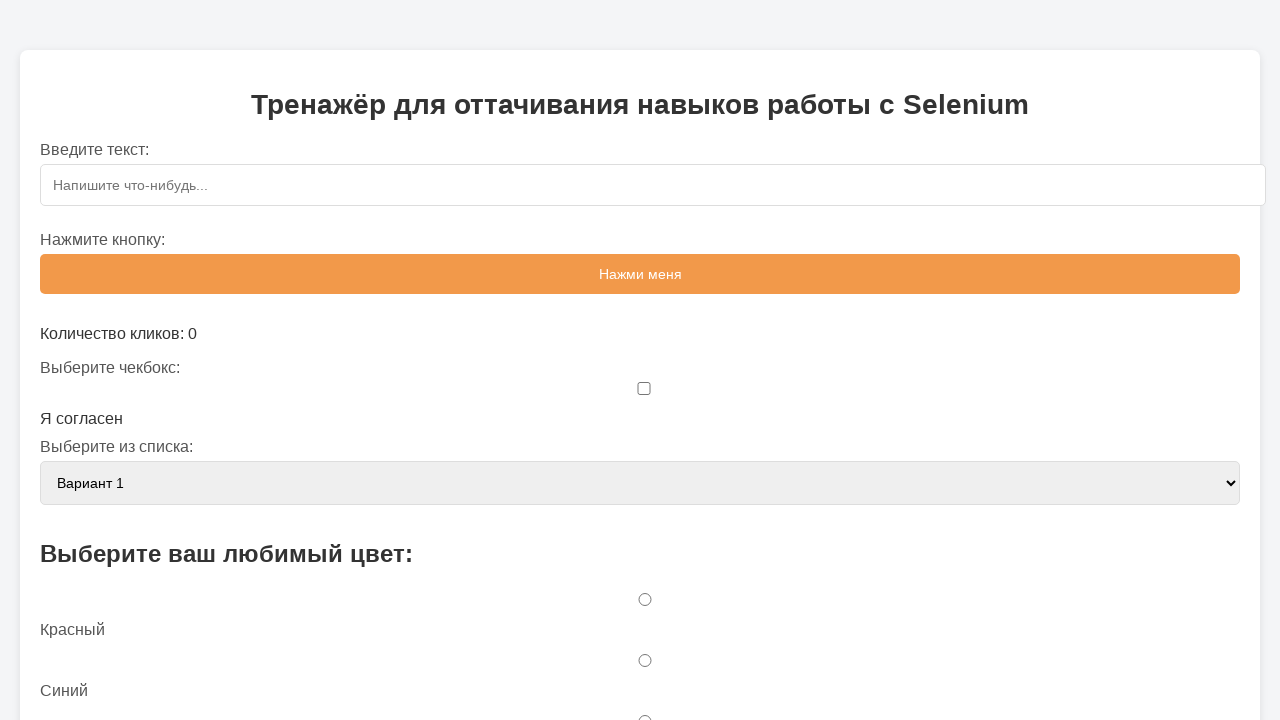

Filled name field with 'otus' on #name
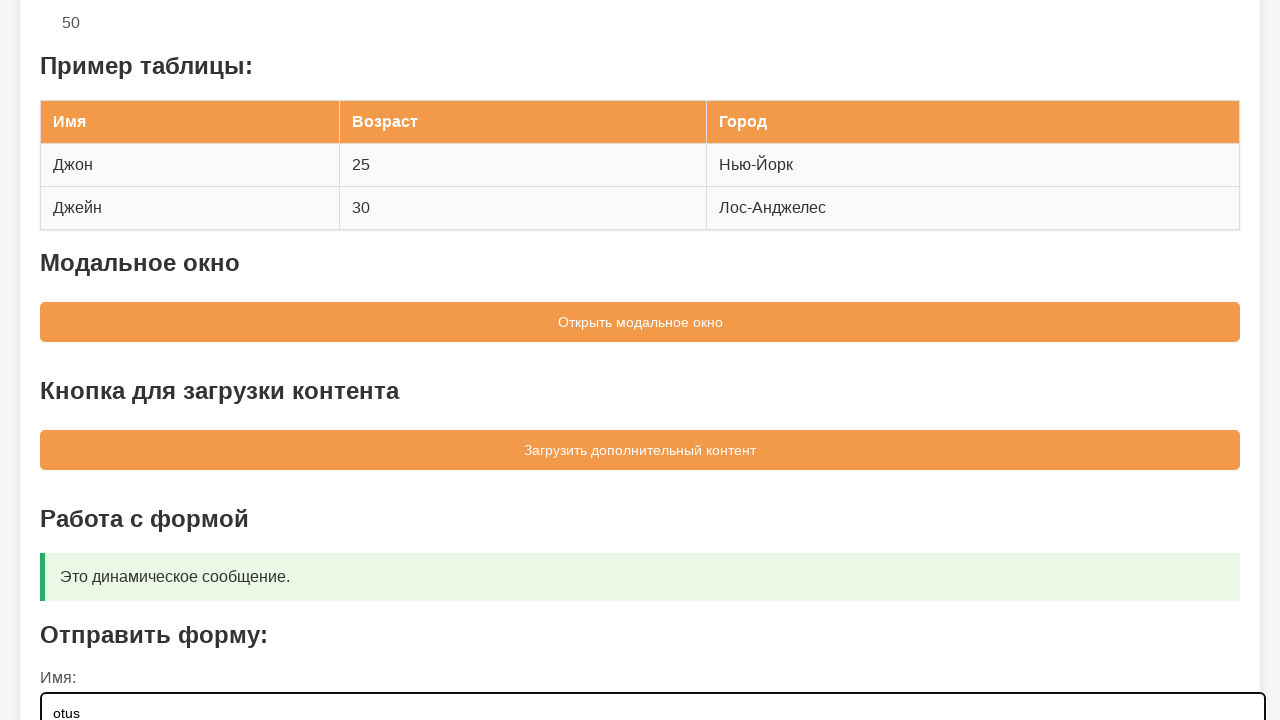

Filled email field with 'otus@test.ru' on #email
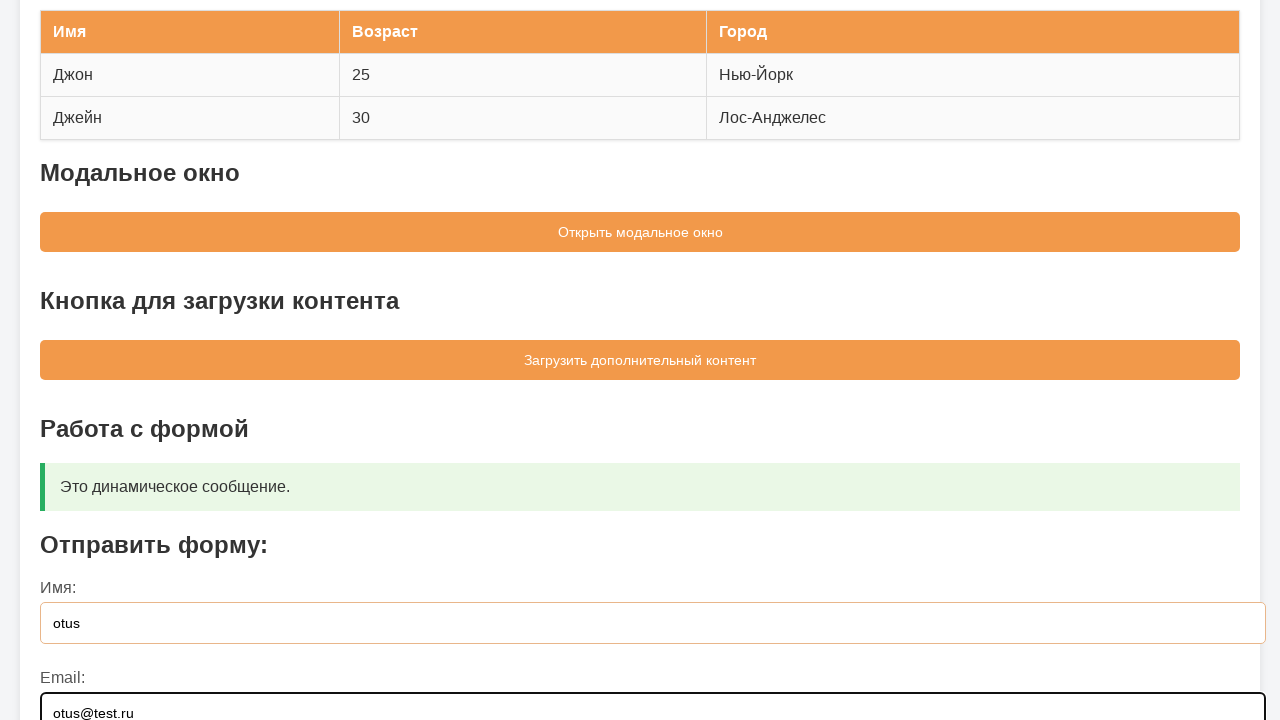

Clicked submit button to submit the form at (640, 559) on button[type='submit']
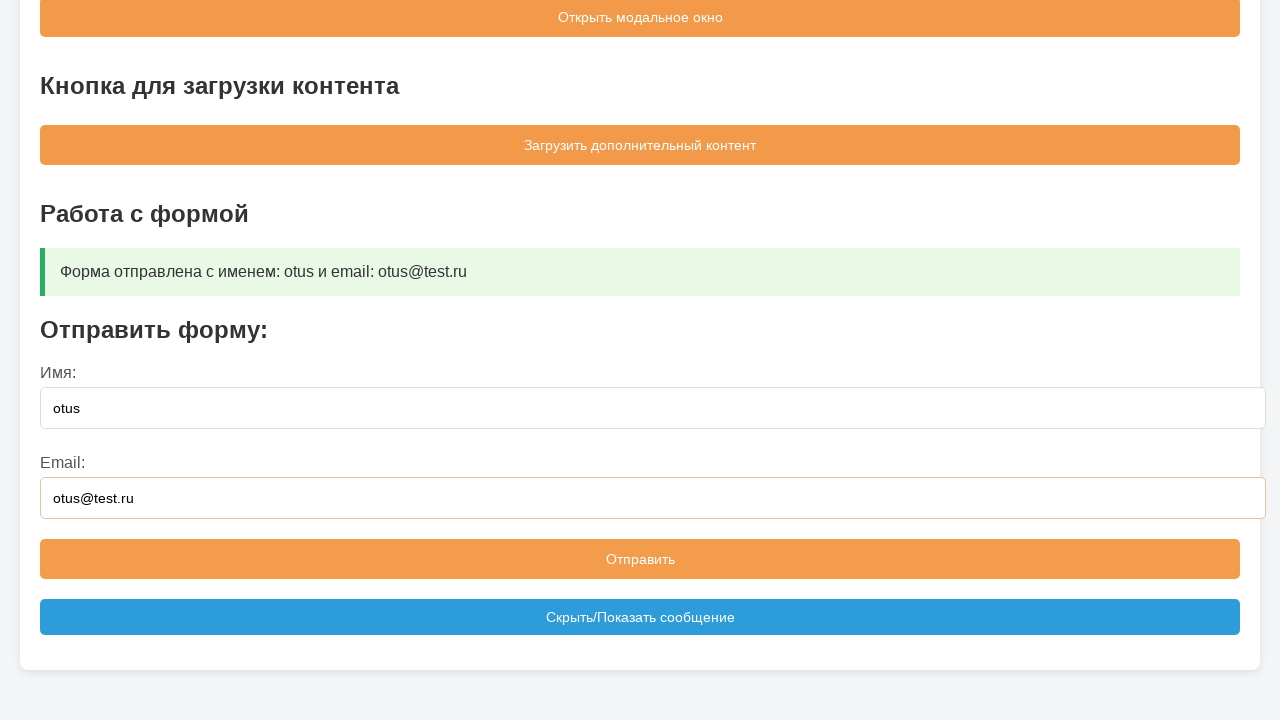

Waited for confirmation message box to appear
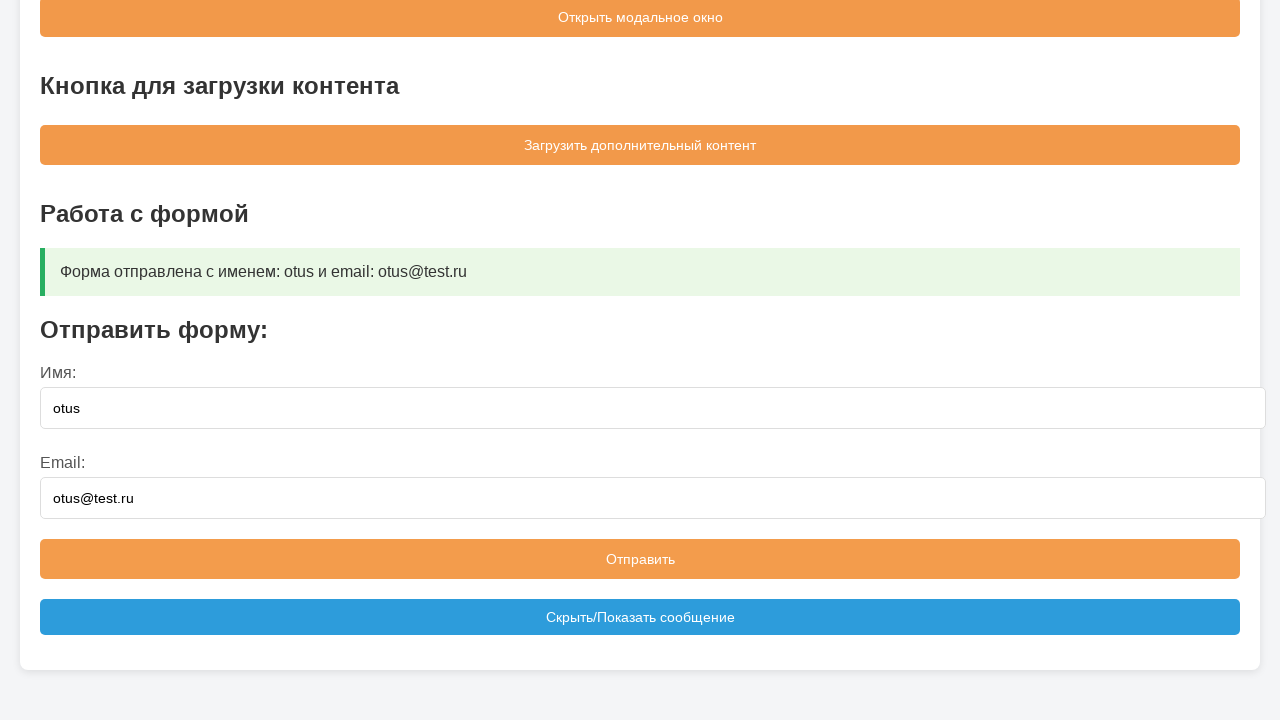

Verified confirmation message: 'Форма отправлена с именем: otus и email: otus@test.ru'
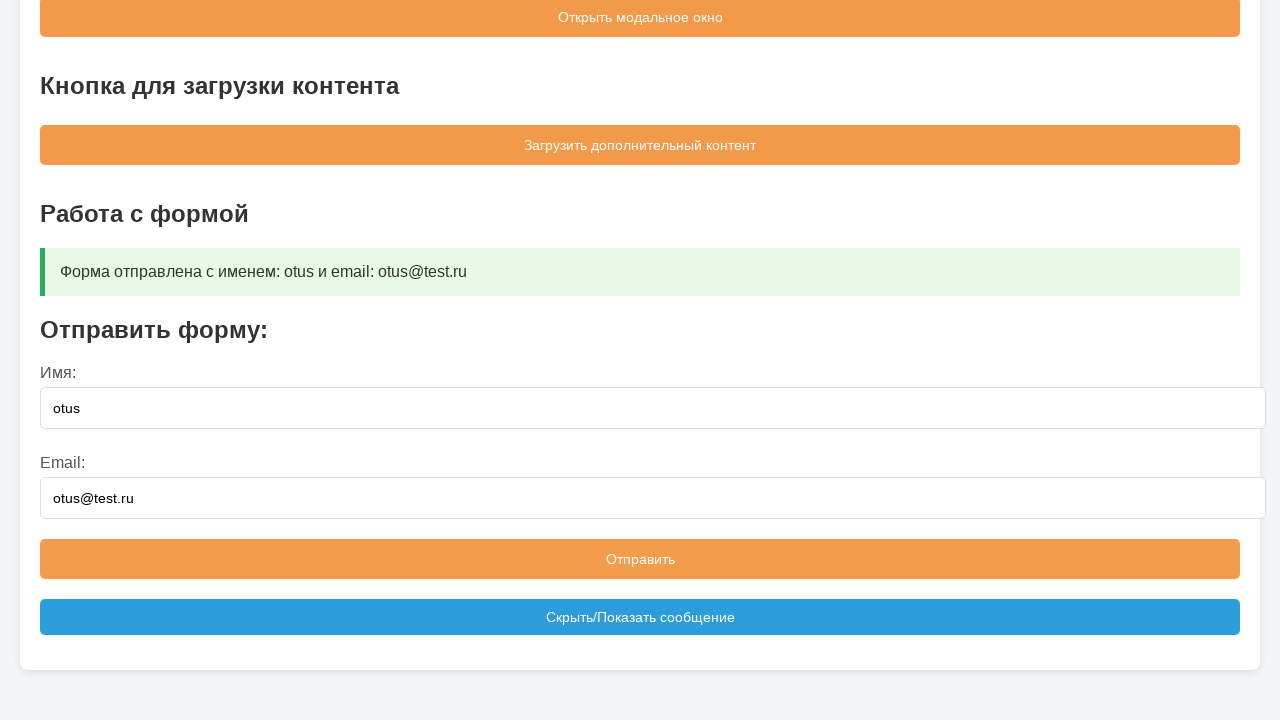

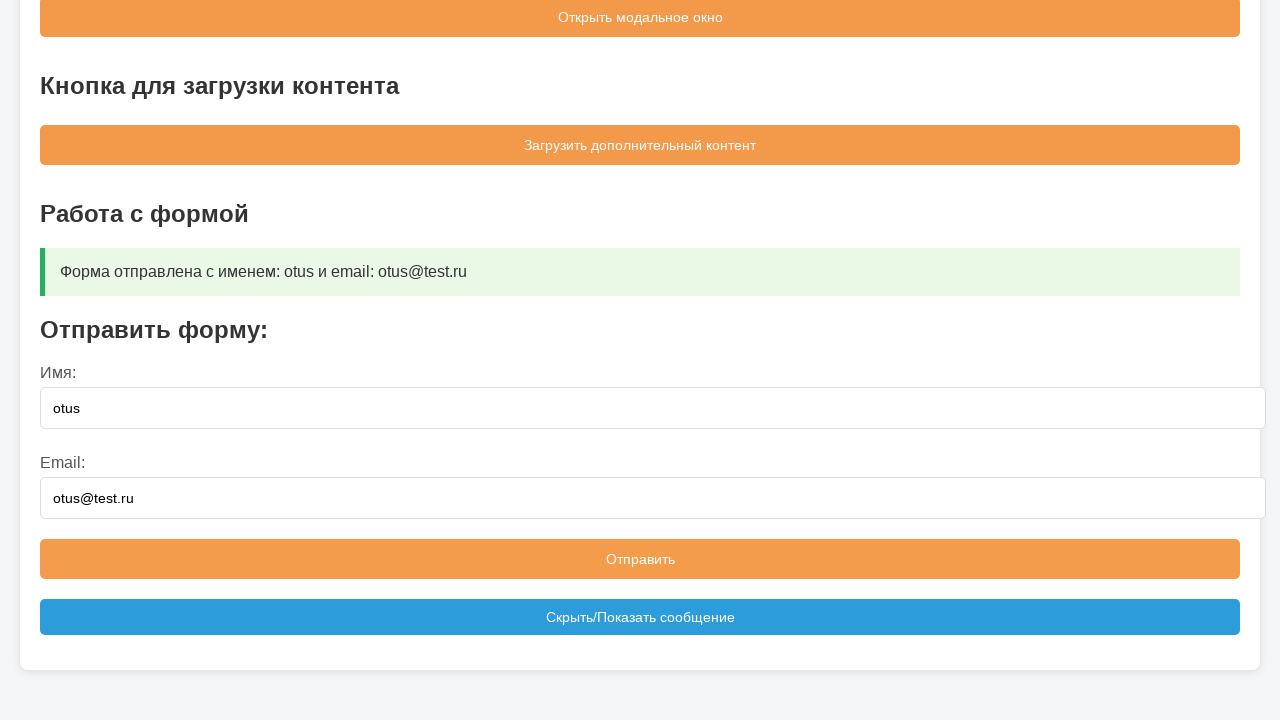